Tests timezone override functionality by navigating to a timezone detection website, overriding the timezone setting to EST, and reloading the page

Starting URL: https://www.whatismytimezone.com/

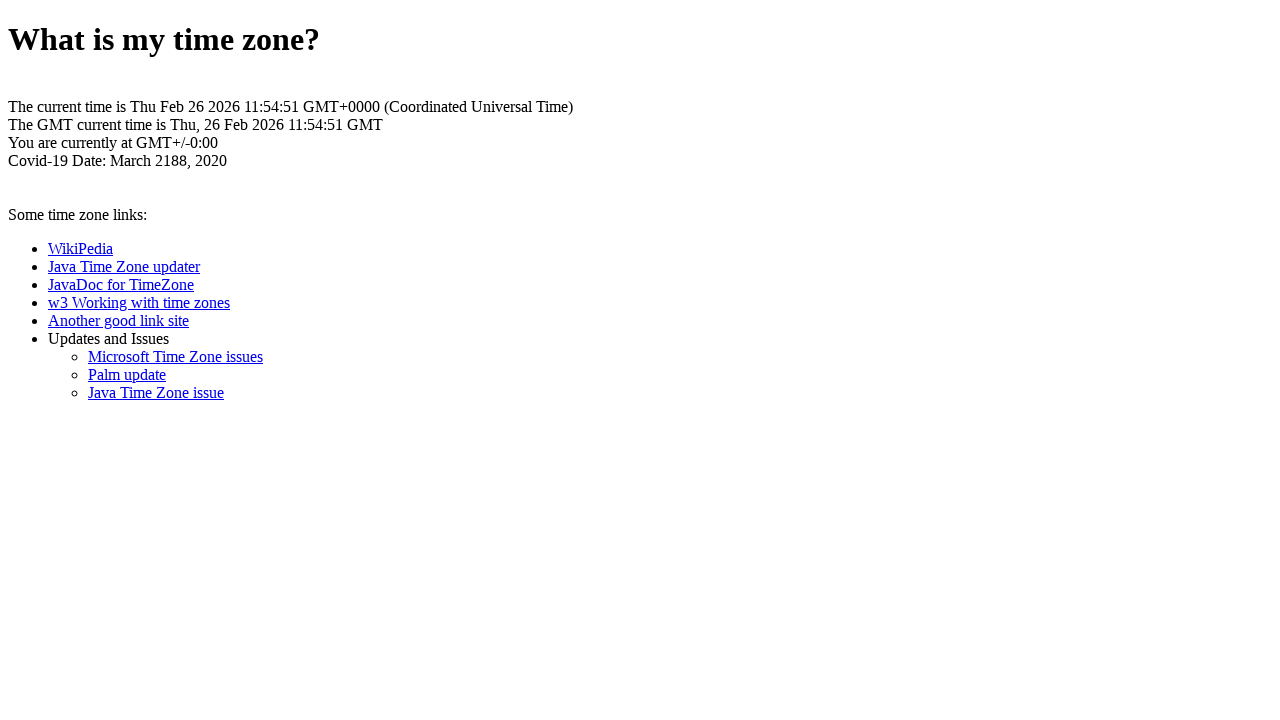

Initial page loaded and network idle
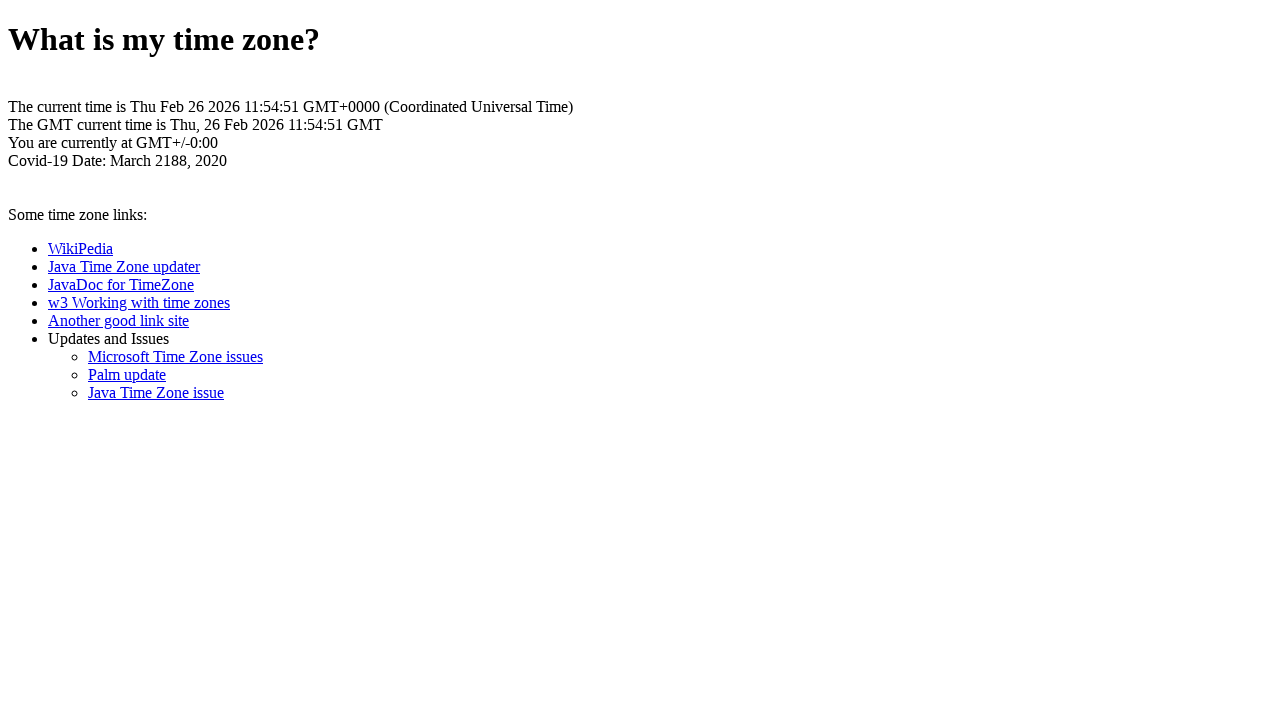

Created CDP session for timezone override
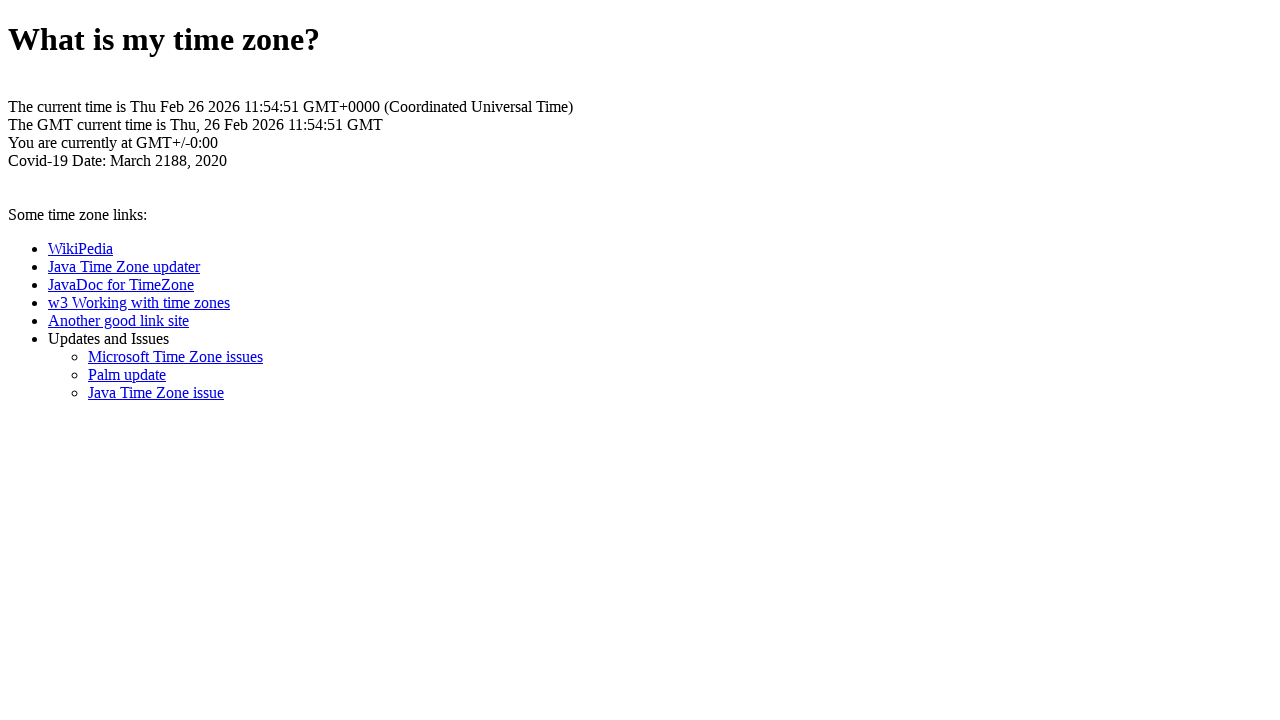

Set timezone override to America/New_York (EST)
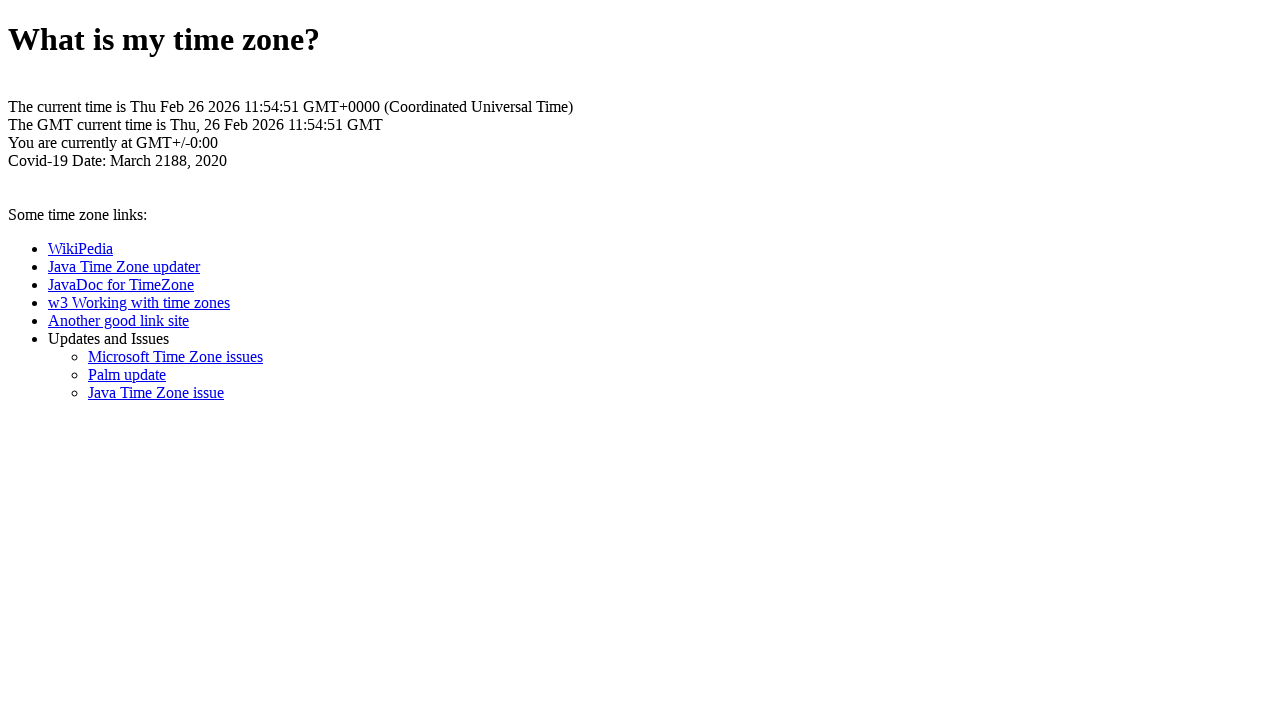

Navigated to timezone detection website with timezone override applied
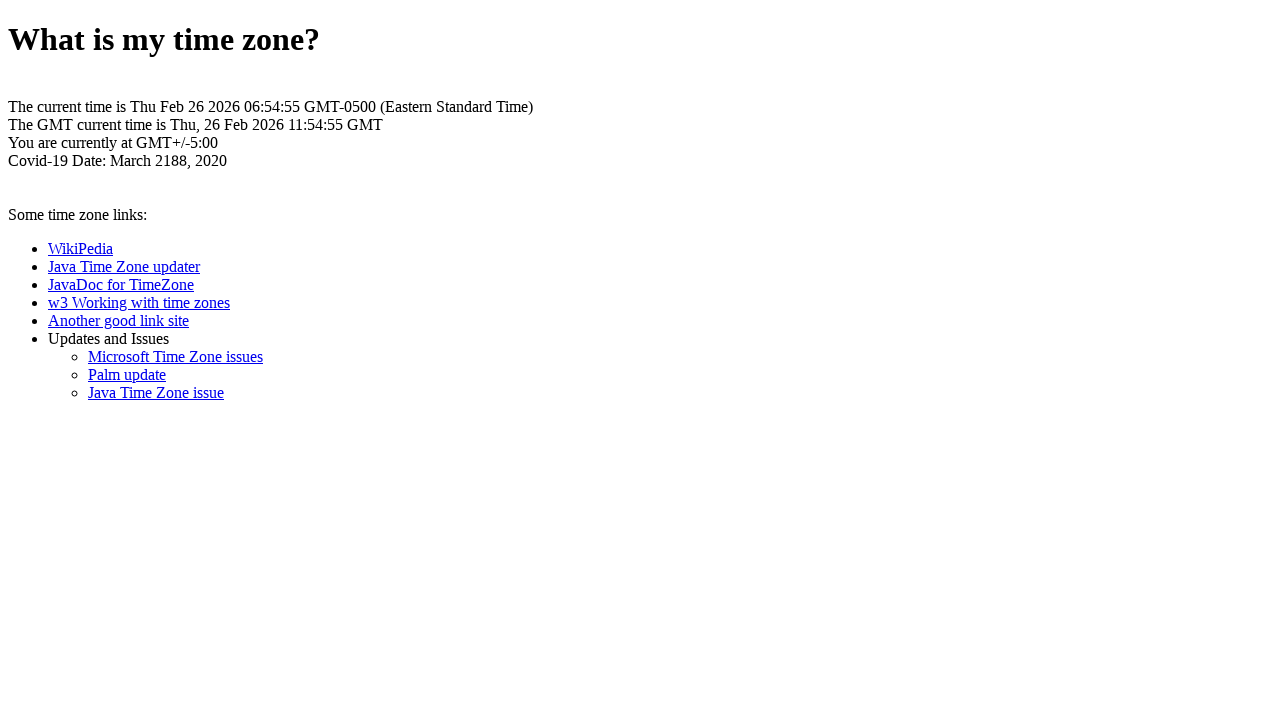

Page reloaded with EST timezone override and network idle
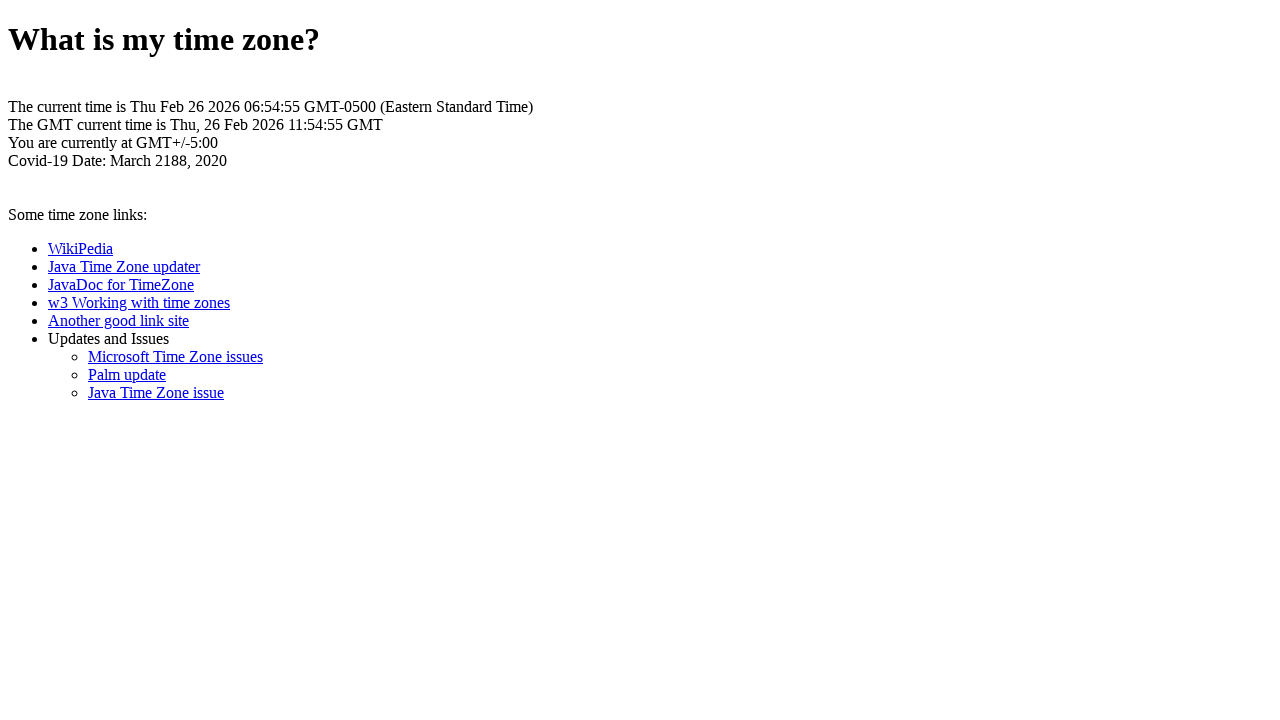

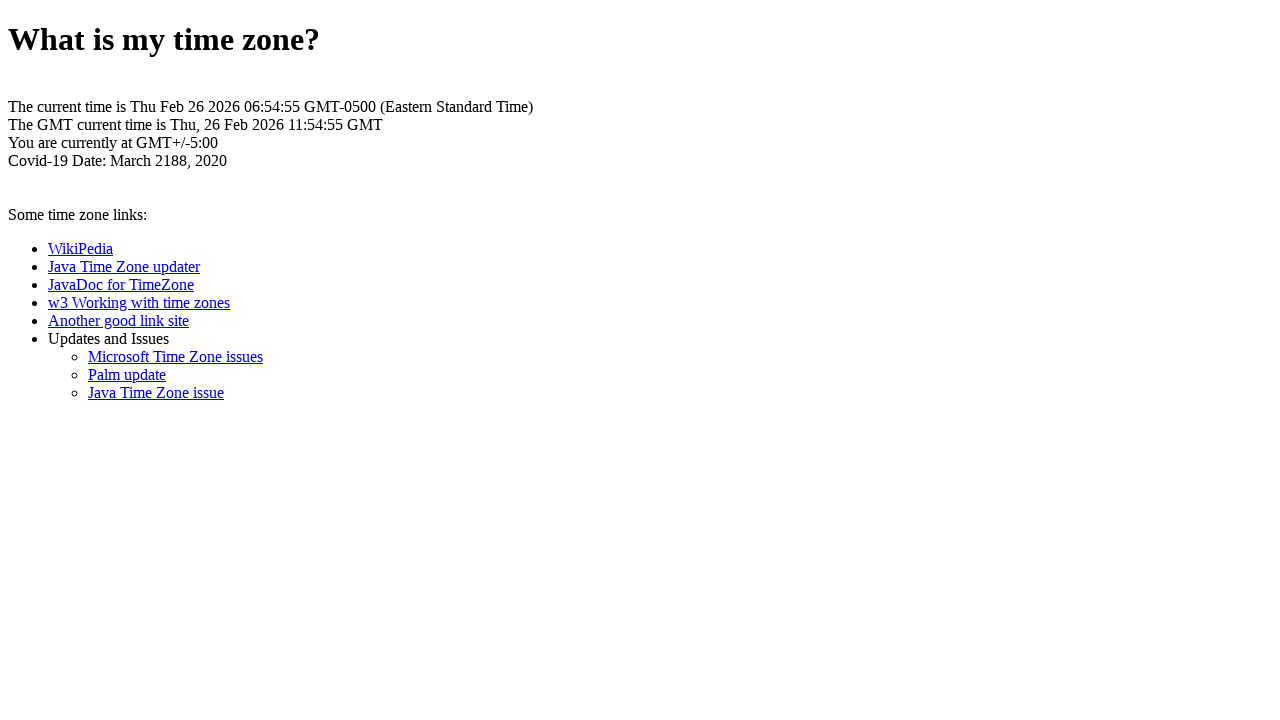